Tests hover functionality by moving mouse over images in an infinite scroll page

Starting URL: https://the-internet.herokuapp.com

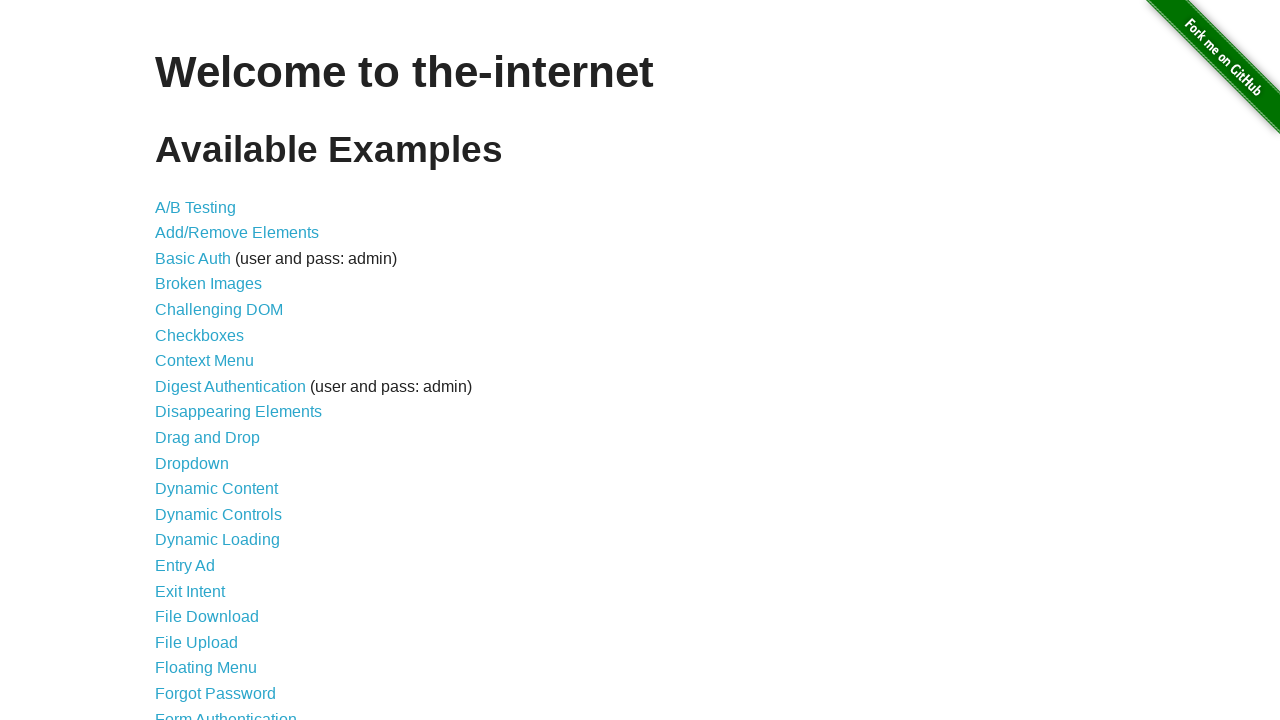

Clicked on Hovers link at (180, 360) on text='Hovers'
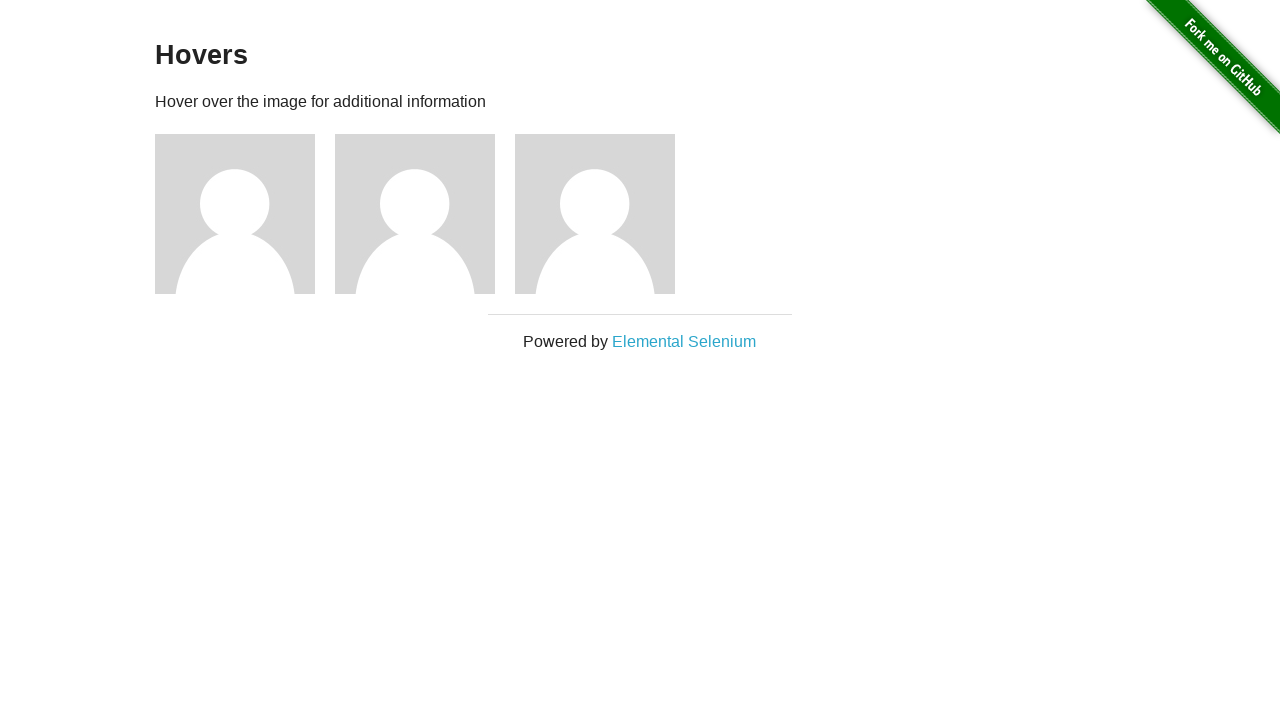

Located all figure elements with images
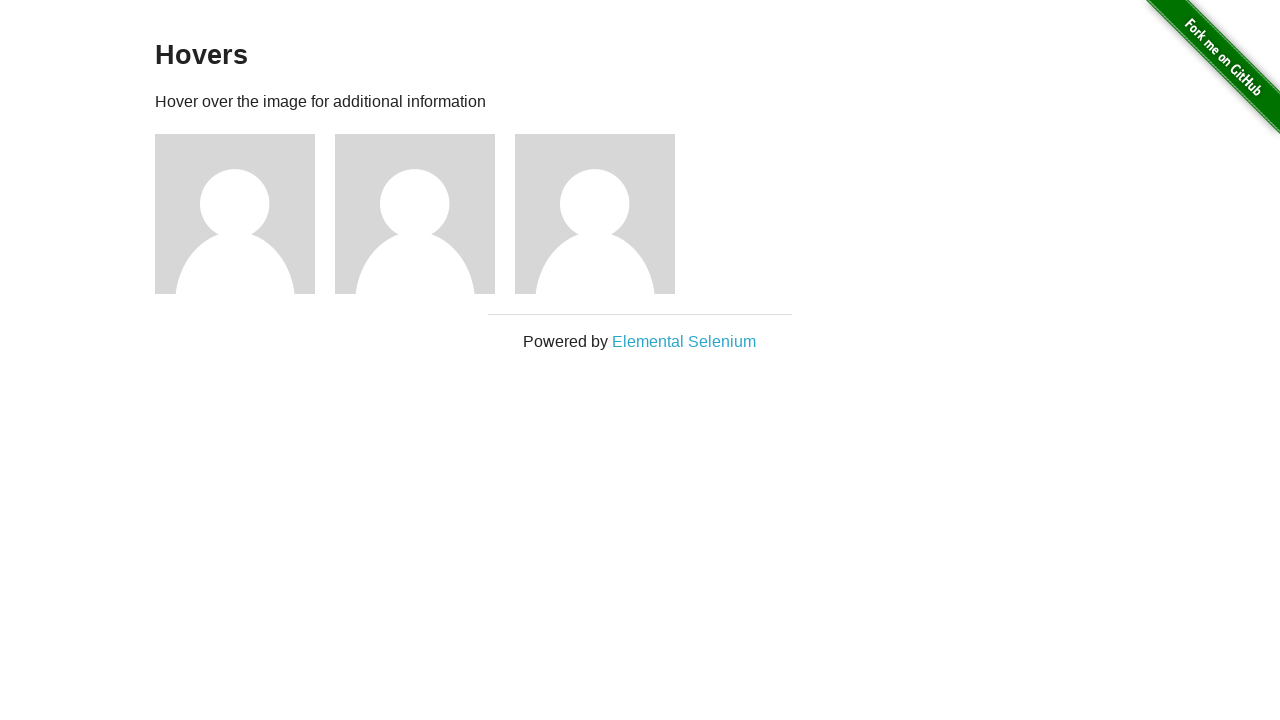

Hovered over figure element at (245, 214) on .figure >> nth=0
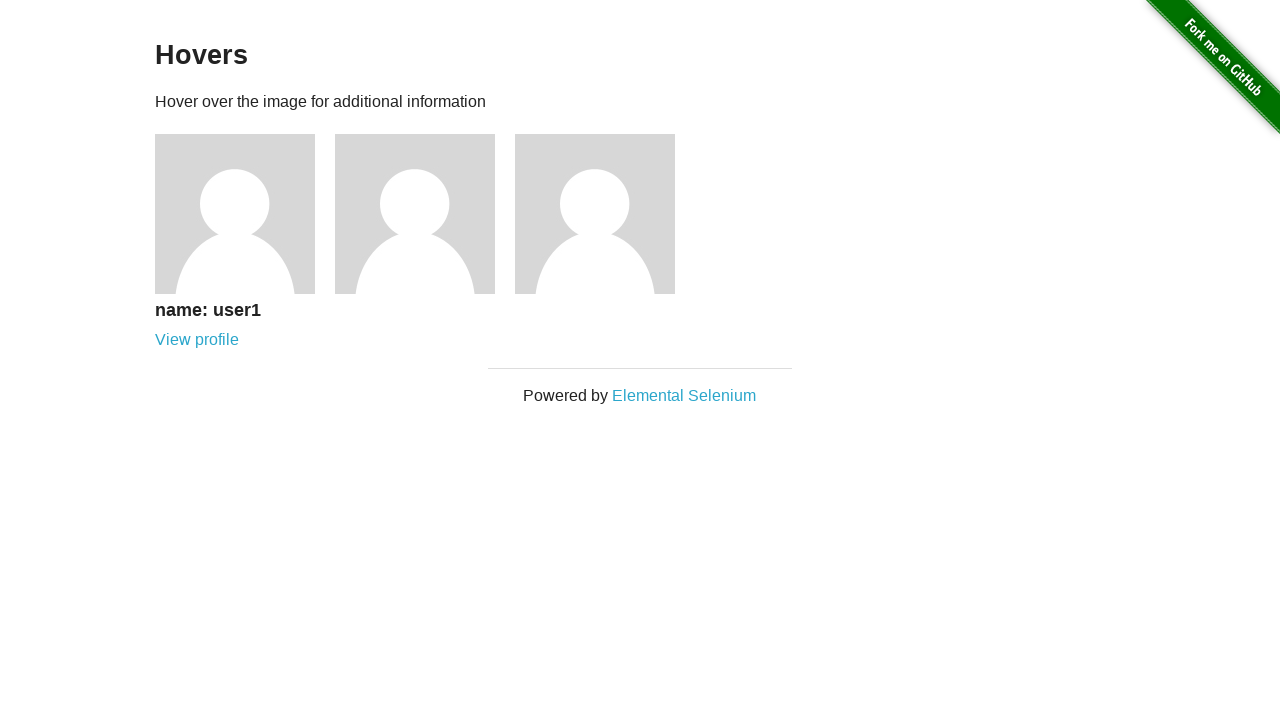

Hovered over figure element at (425, 214) on .figure >> nth=1
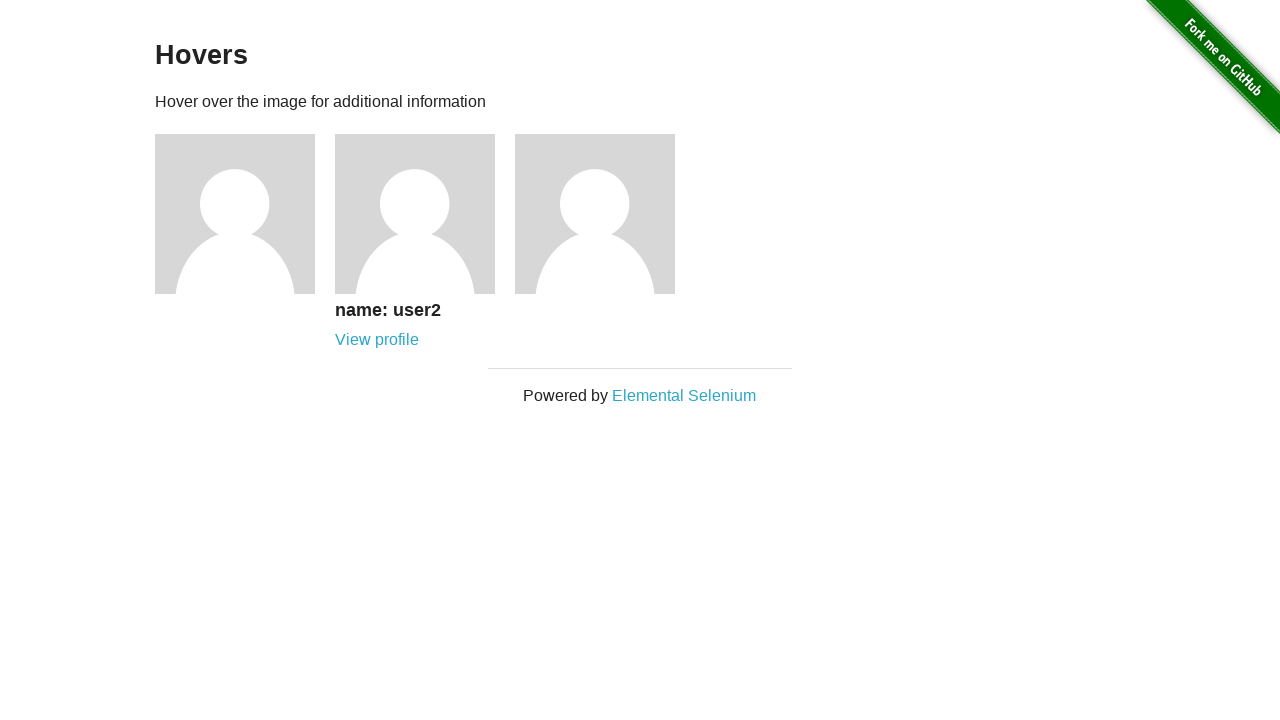

Hovered over figure element at (605, 214) on .figure >> nth=2
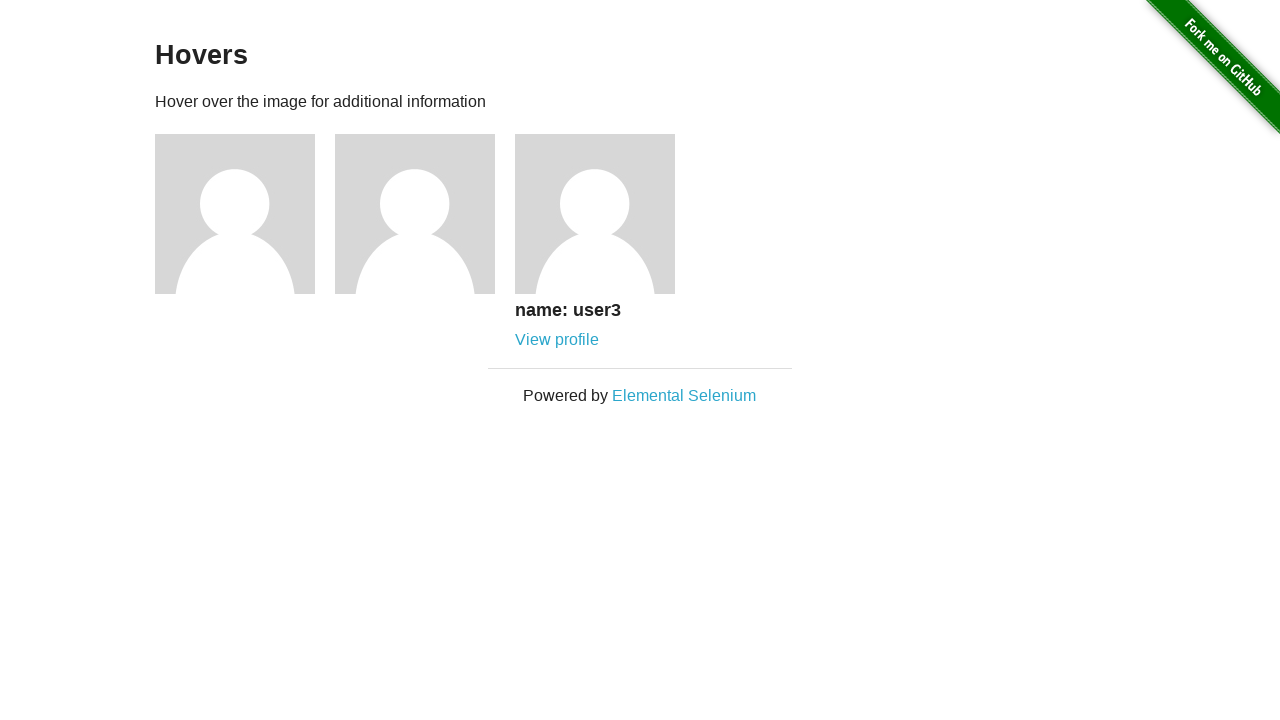

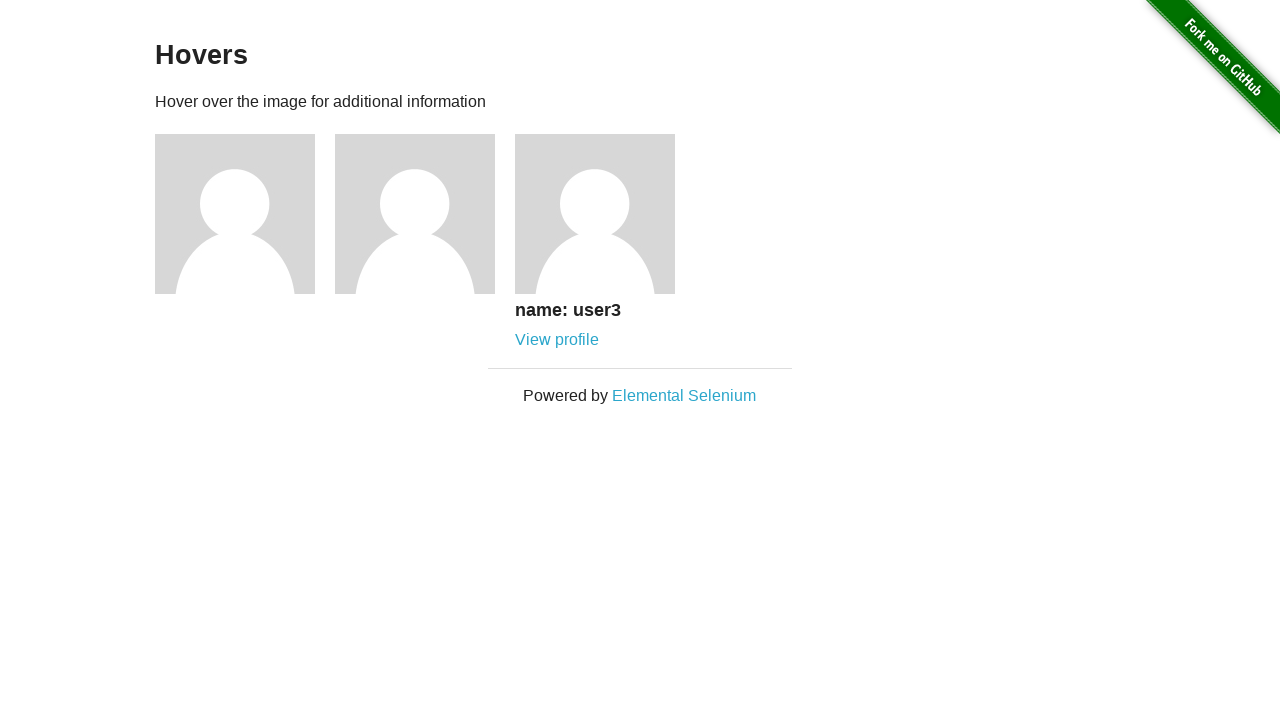